Tests hovering over a figure element and verifies that the caption becomes visible with correct text and link

Starting URL: https://the-internet.herokuapp.com/hovers

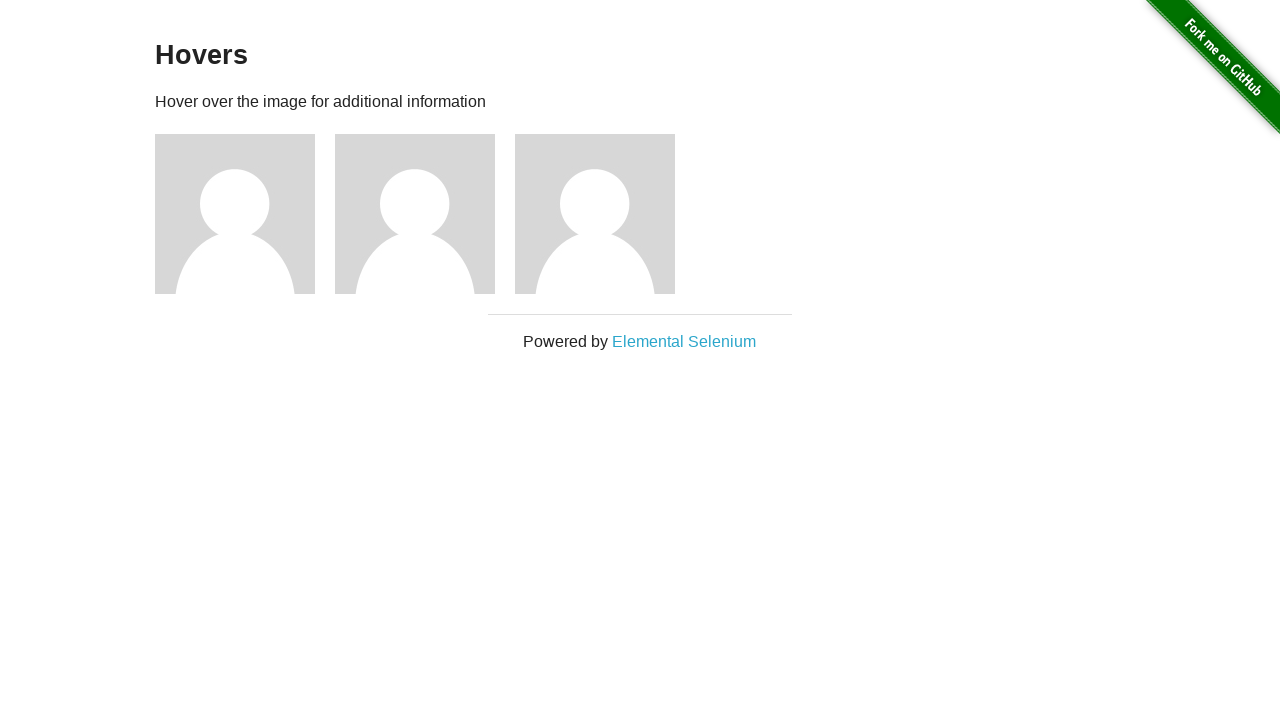

Navigated to hovers page
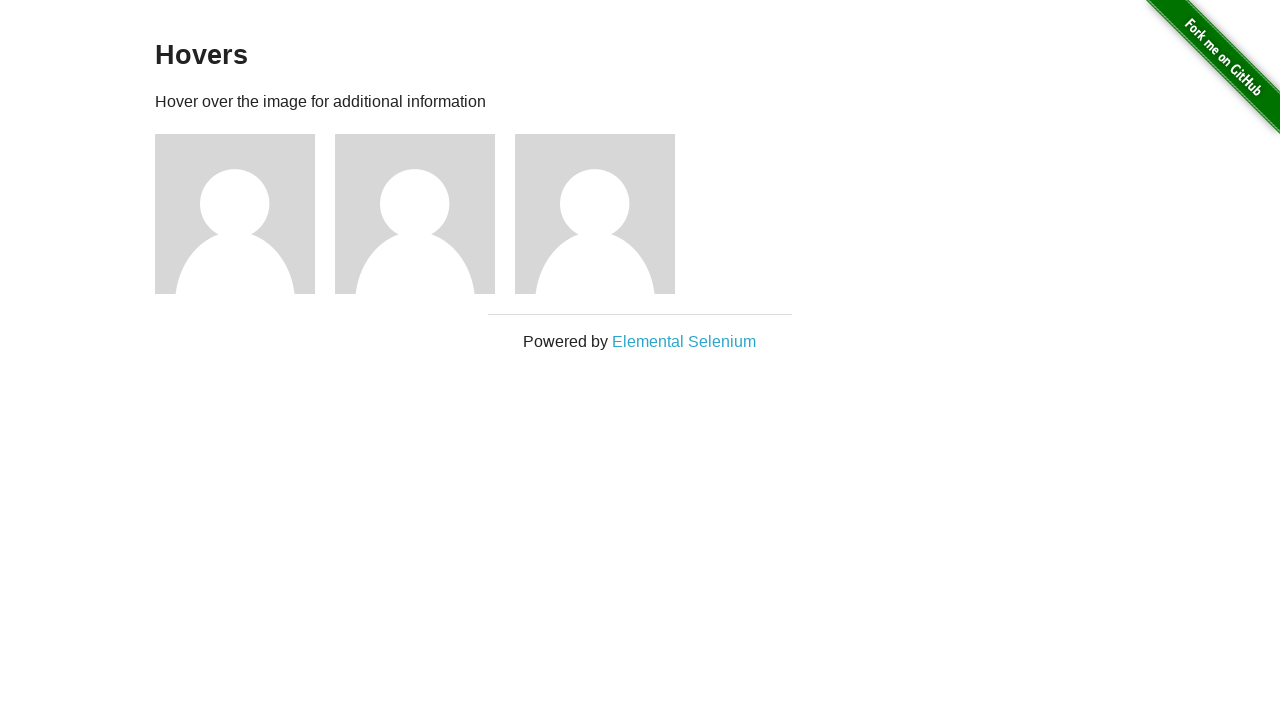

Hovered over the first figure element at (245, 214) on (//div[@class='figure'])[1]
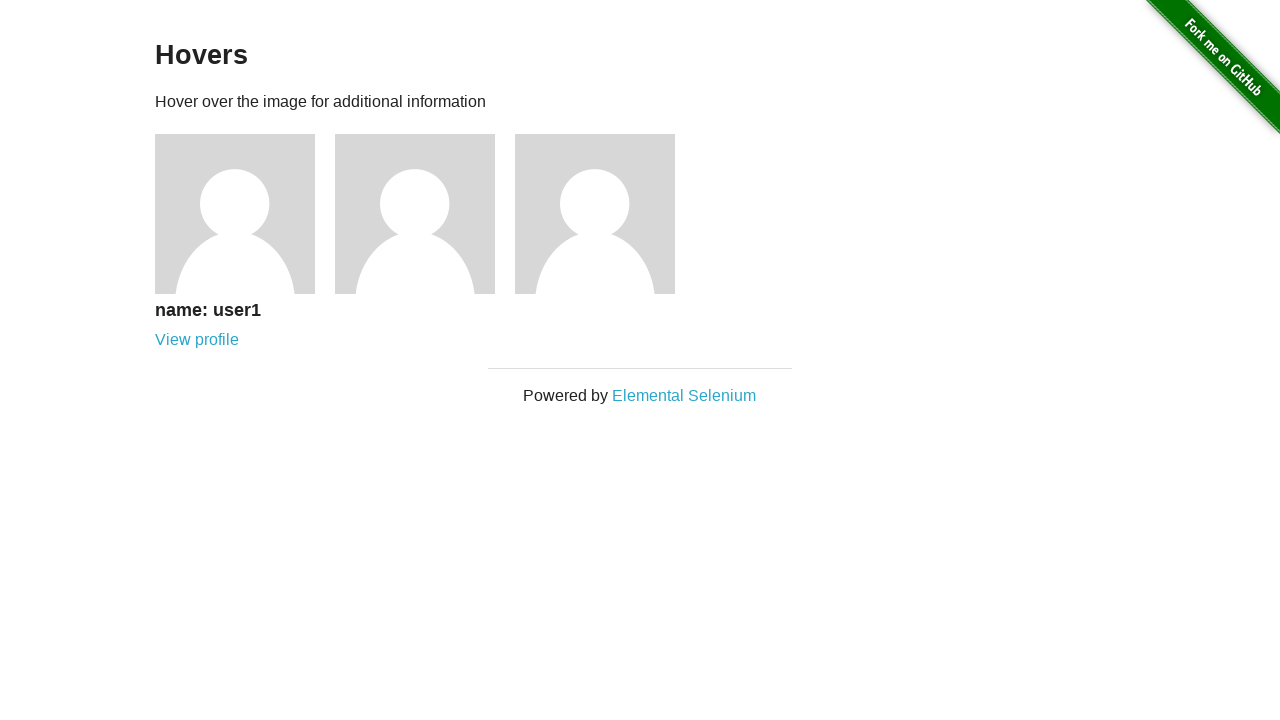

Caption became visible after hovering
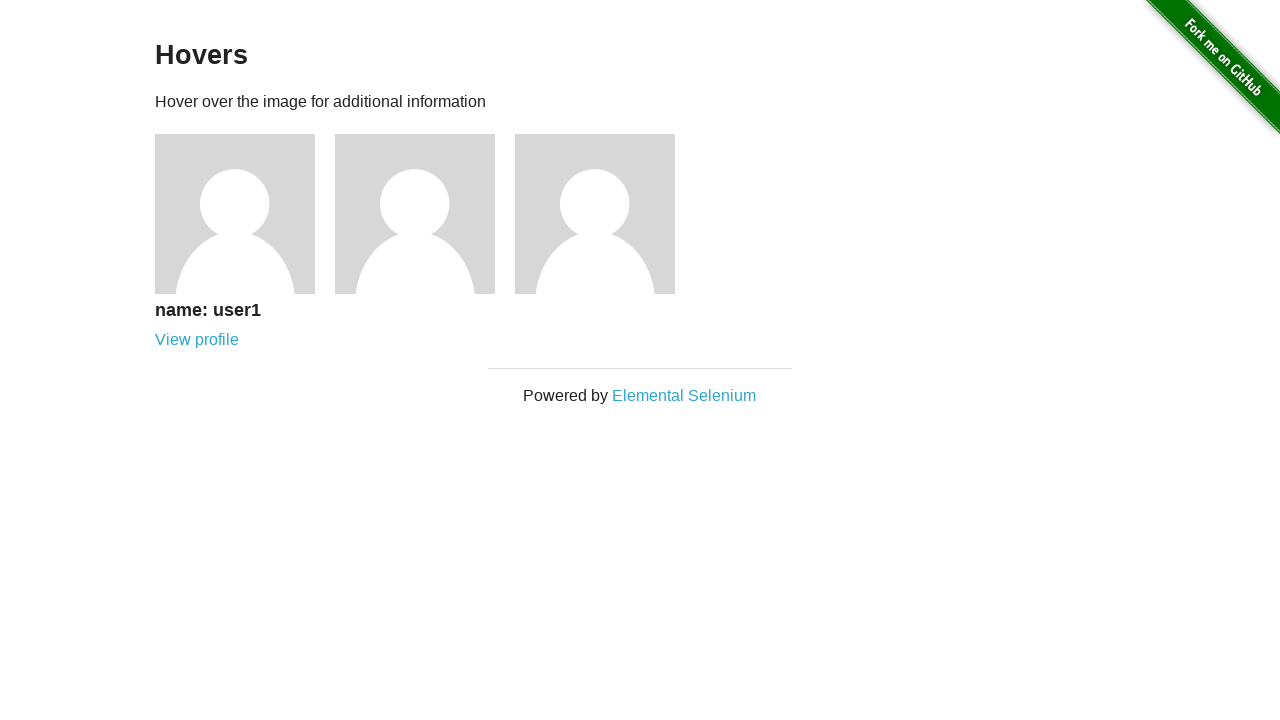

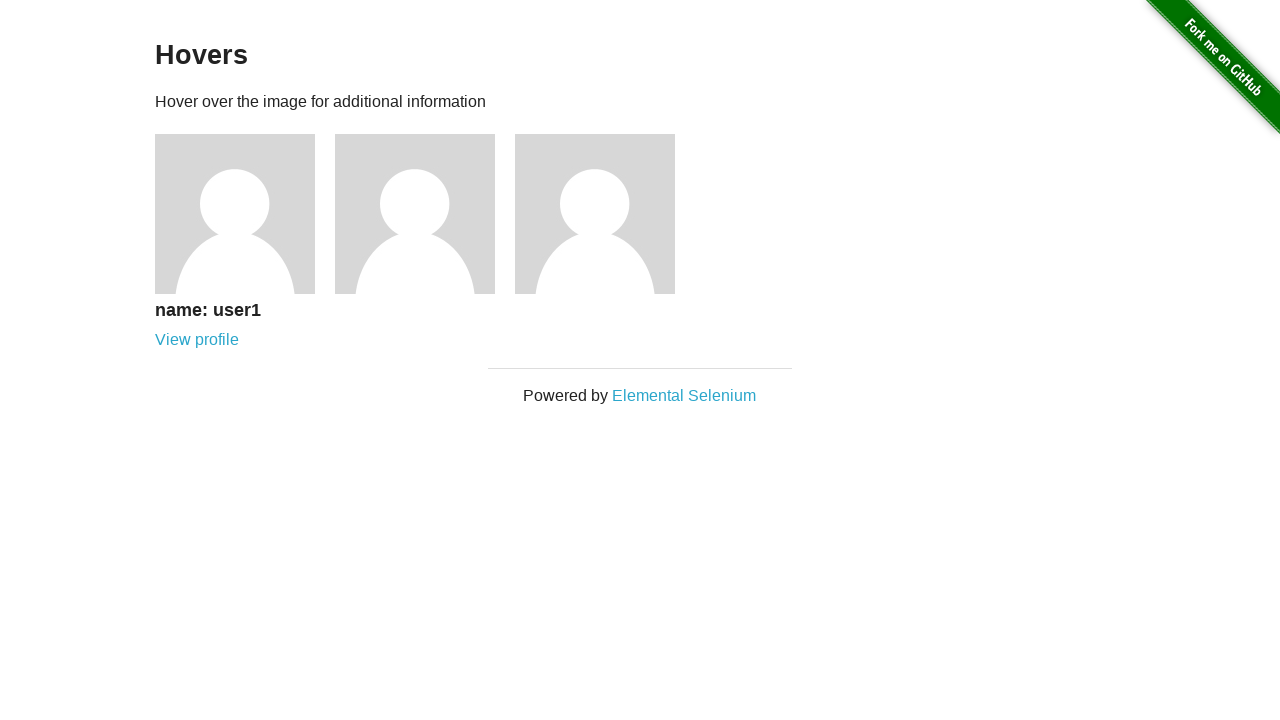